Tests registration form validation by entering mismatched confirmation email and verifying the error message

Starting URL: https://alada.vn/tai-khoan/dang-ky.html

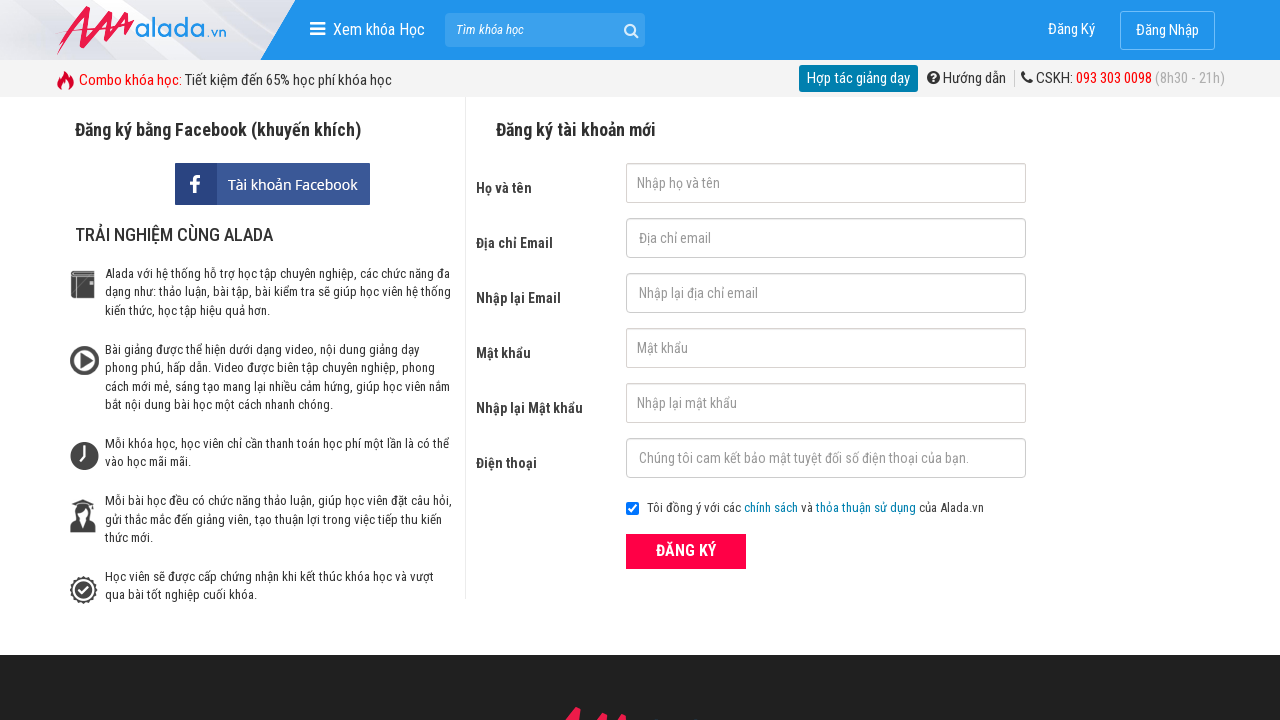

Filled first name field with 'Le Thanh Tra' on input#txtFirstname
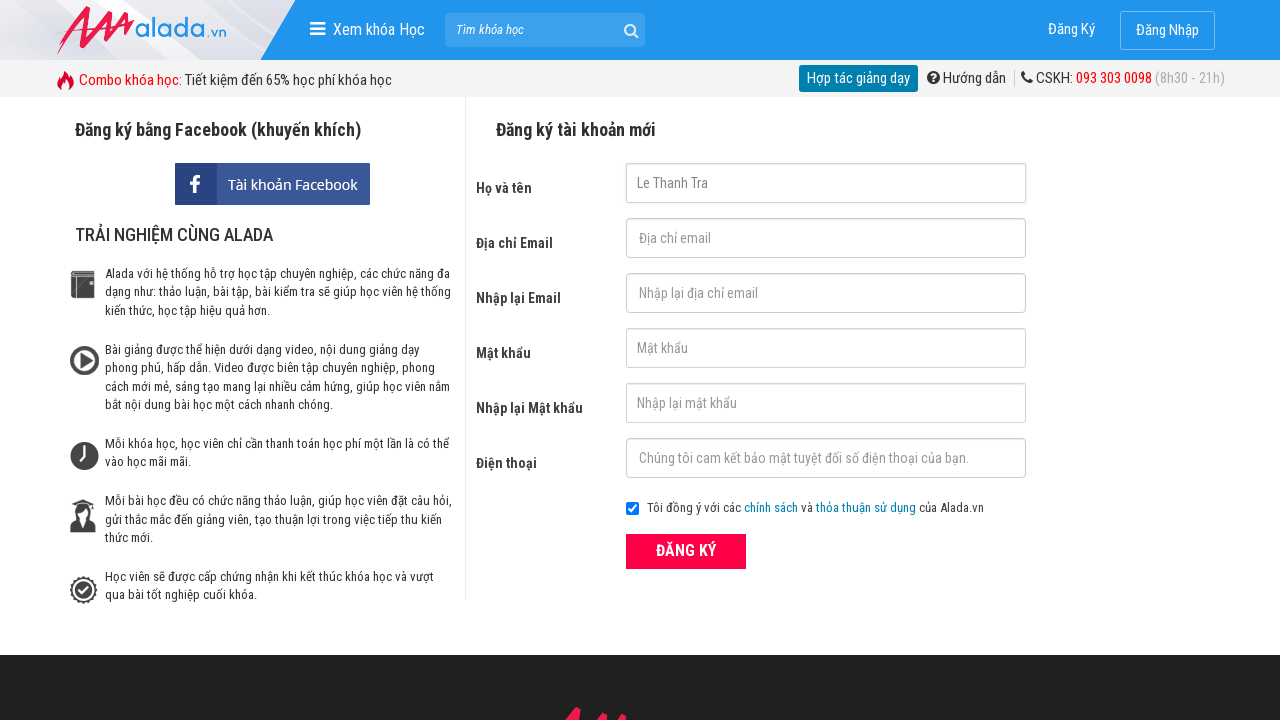

Filled email field with 'tratra@email.com' on input#txtEmail
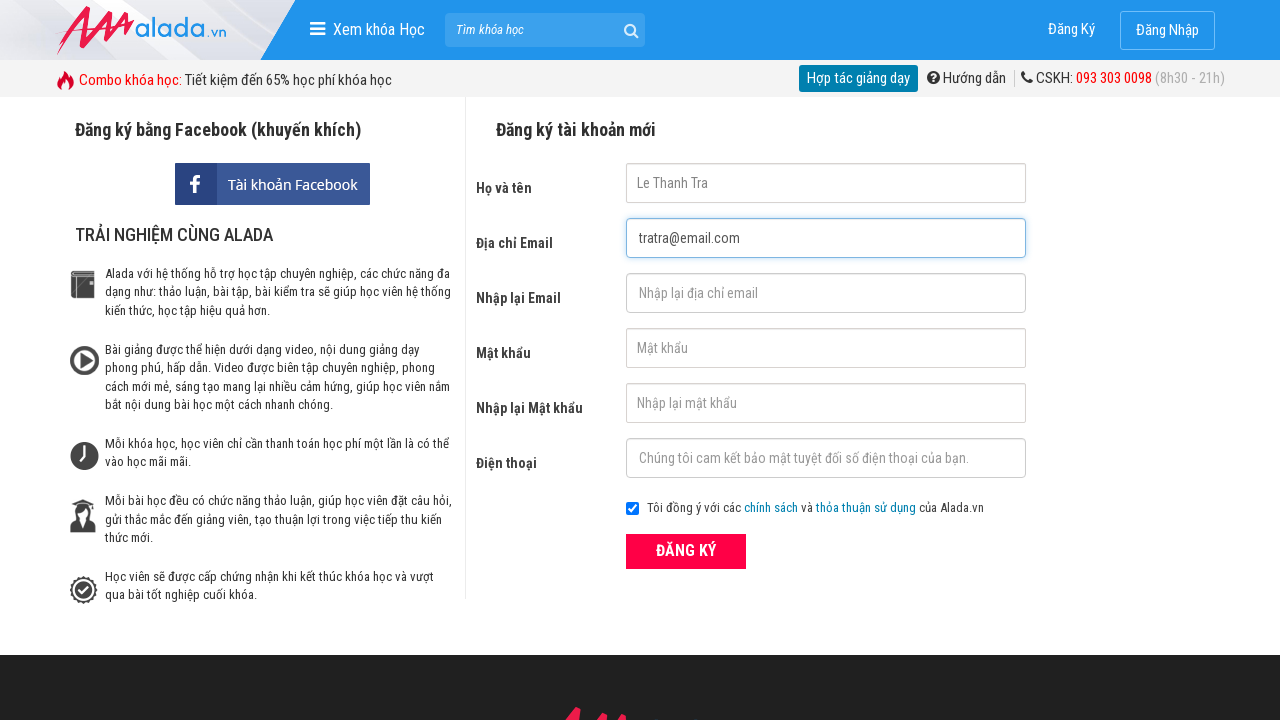

Filled confirmation email field with mismatched email 'tratra01@email.com' on input#txtCEmail
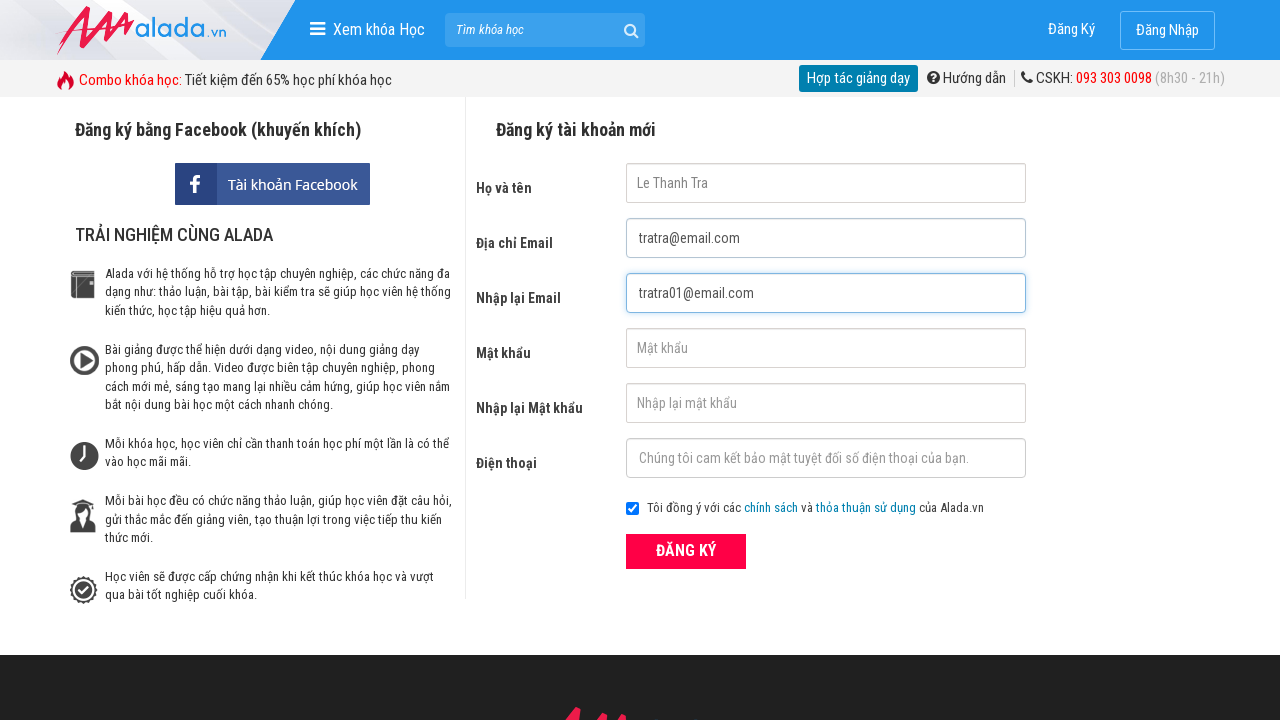

Filled password field with '12345678a' on input#txtPassword
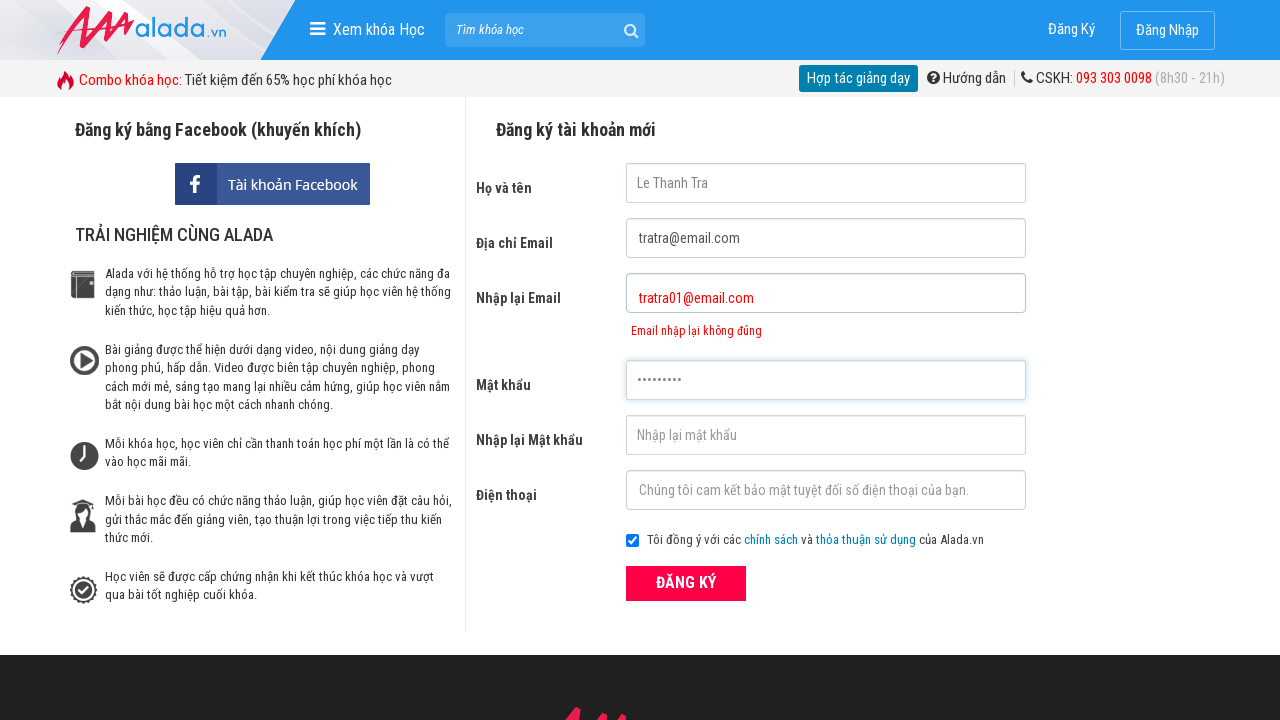

Filled confirmation password field with '12345678a' on input#txtCPassword
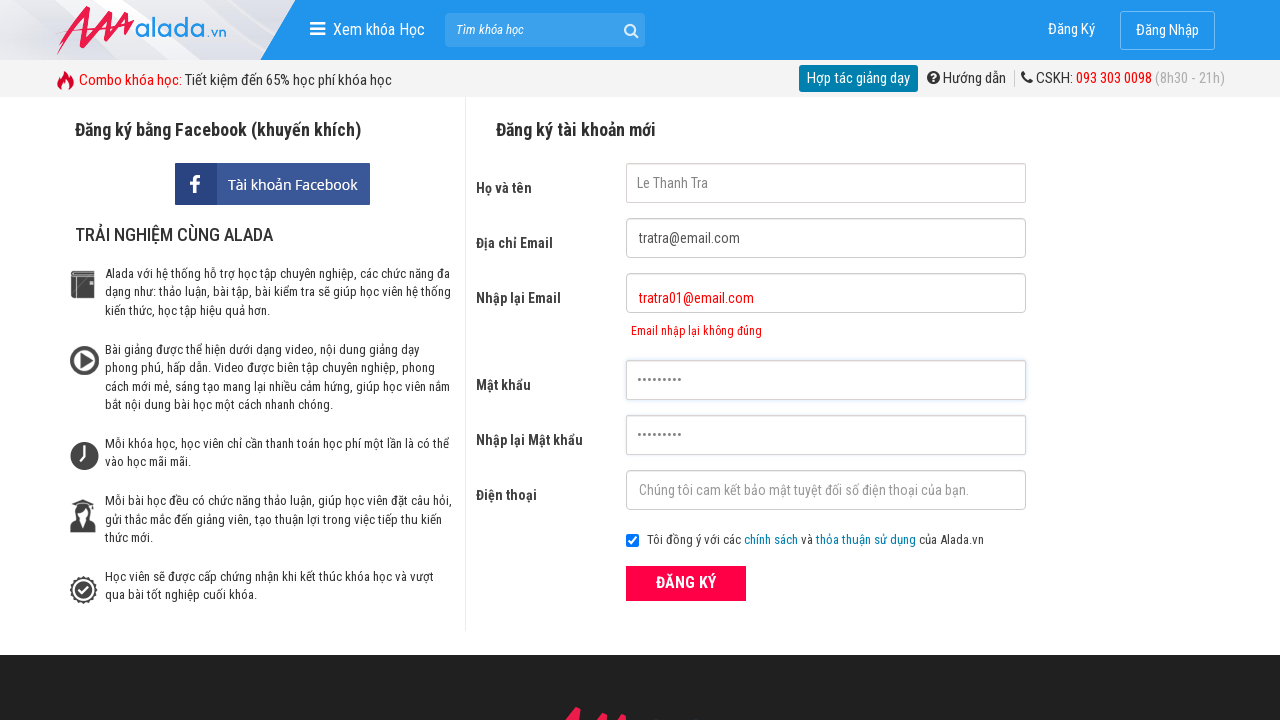

Filled phone field with '0989000989' on input#txtPhone
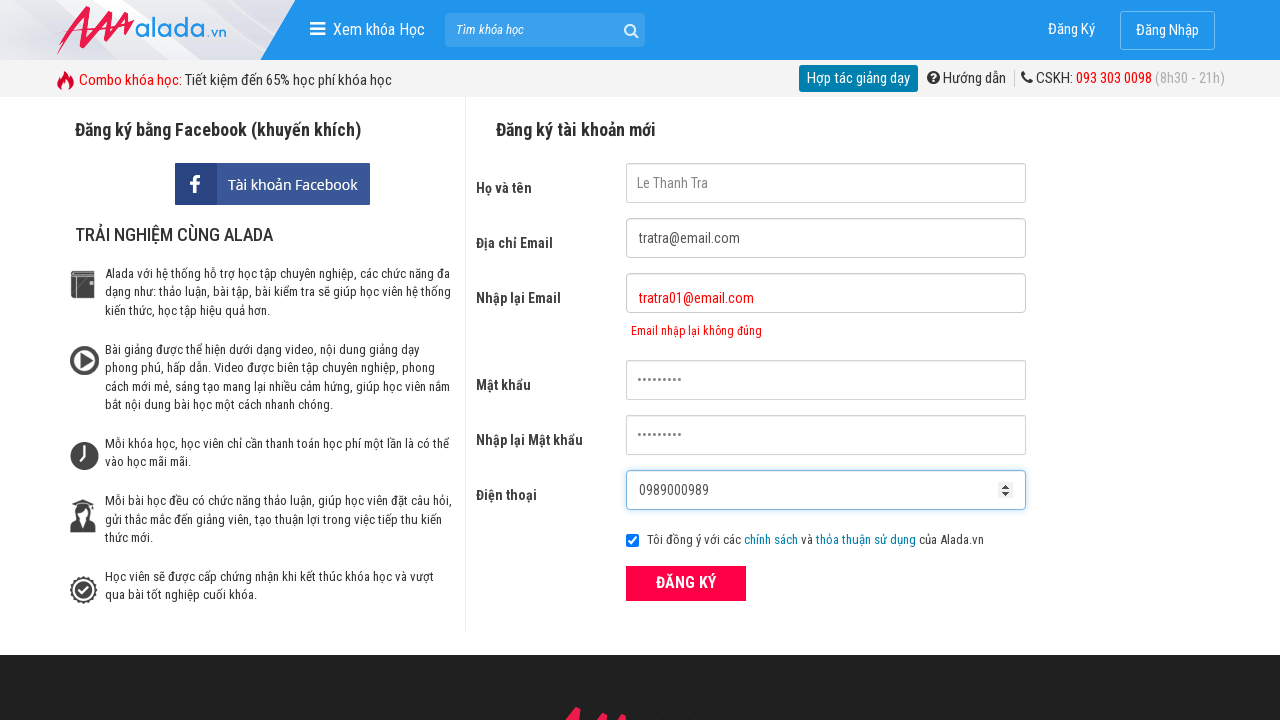

Clicked submit button to register at (686, 583) on button[type='submit']
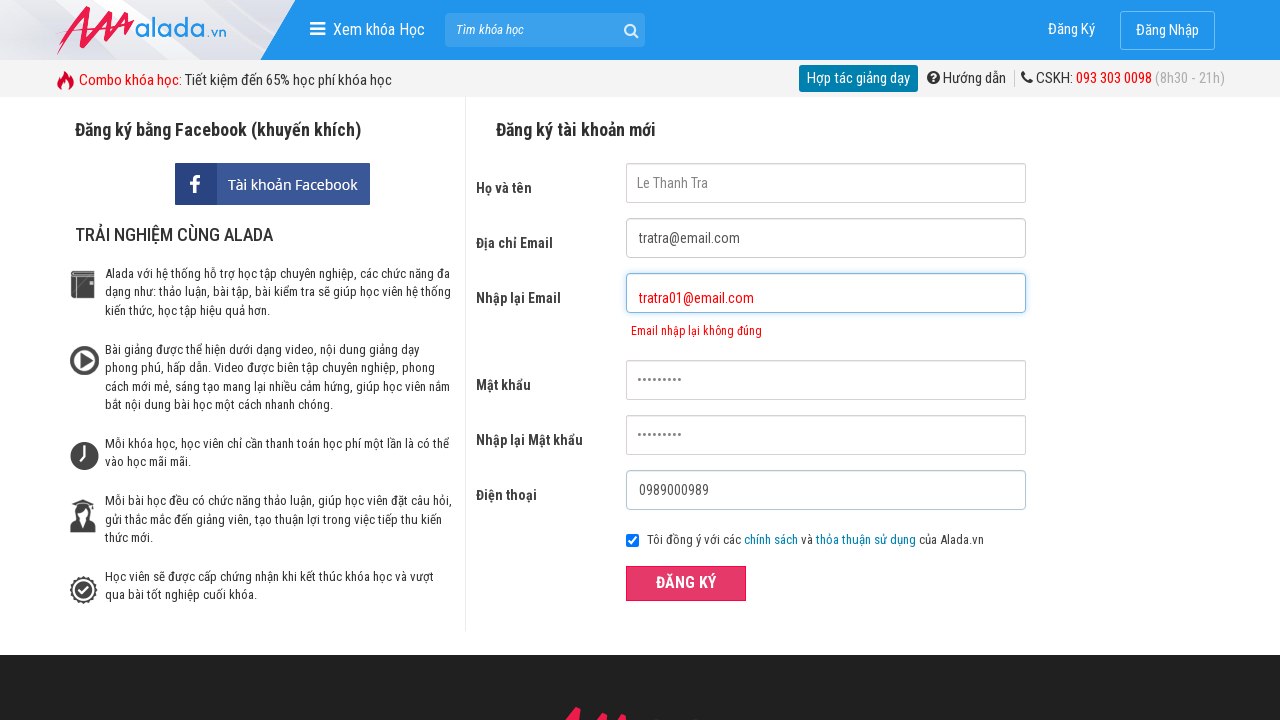

Confirmation email error message appeared
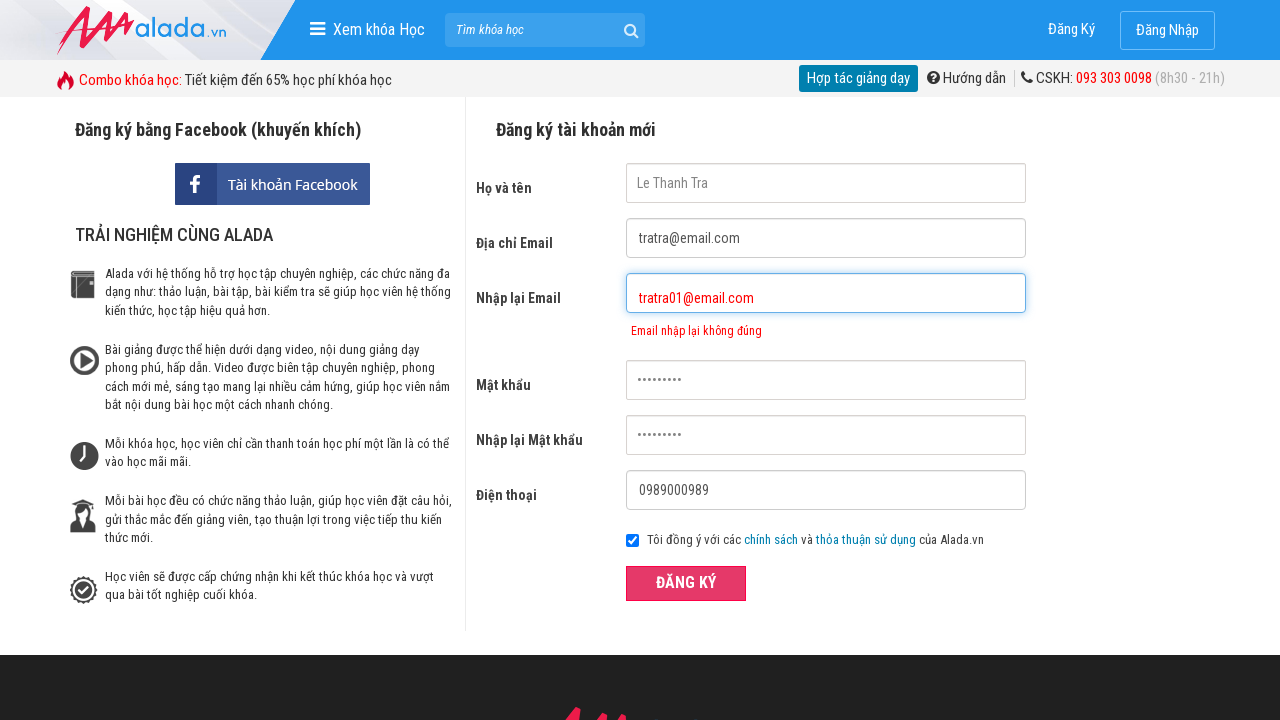

Verified error message 'Email nhập lại không đúng' is displayed
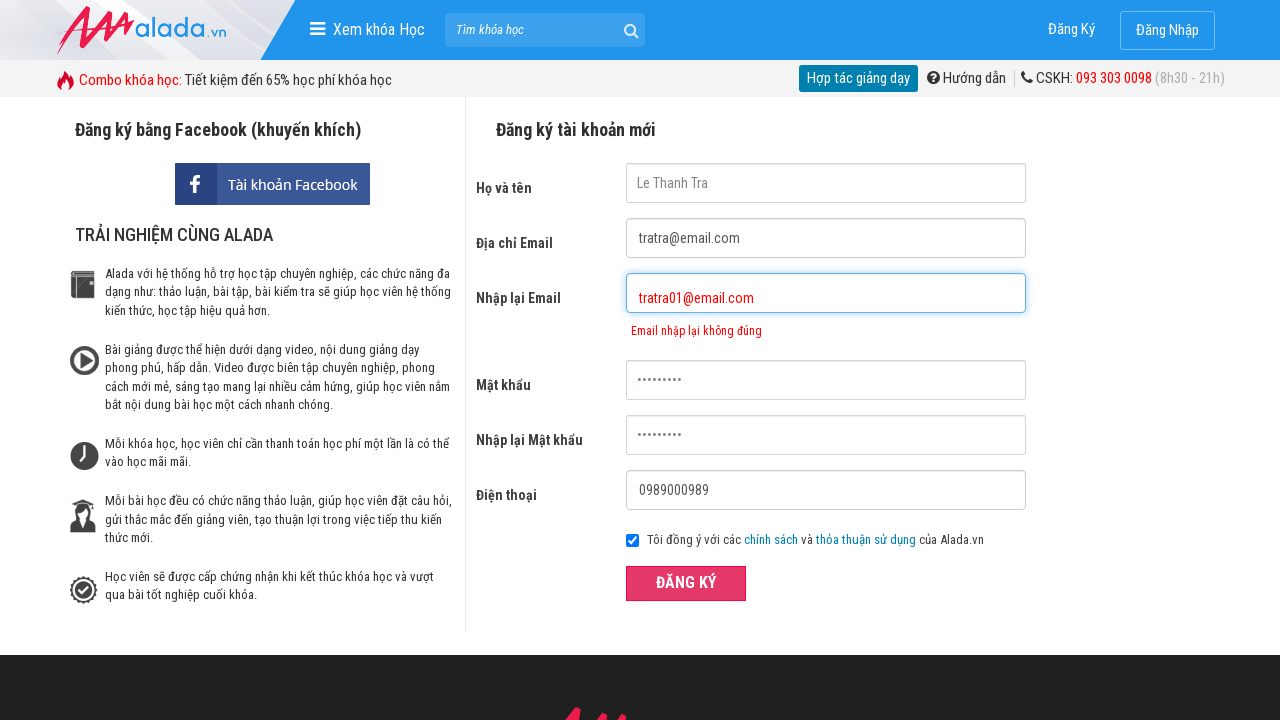

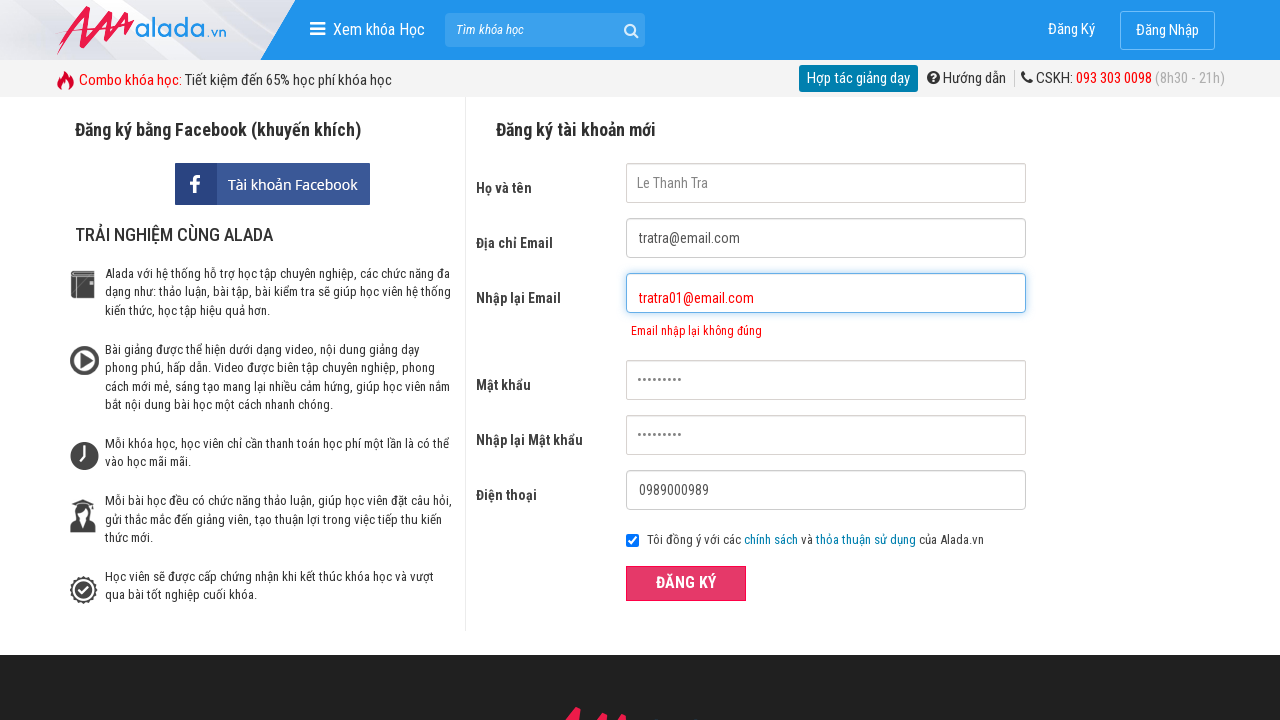